Tests clicking a confirm popup button, accepting it, and verifying the confirmation message appears

Starting URL: https://kristinek.github.io/site/examples/al_and_pu

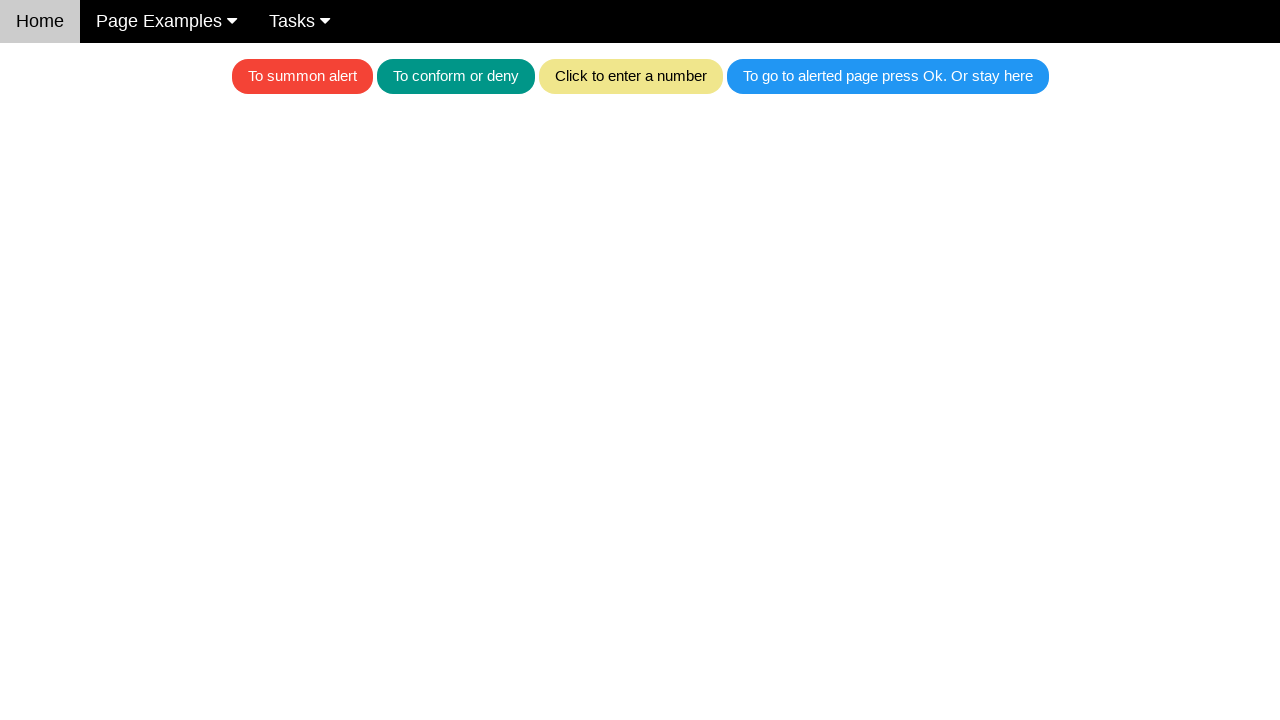

Set up dialog handler to automatically accept confirm popup
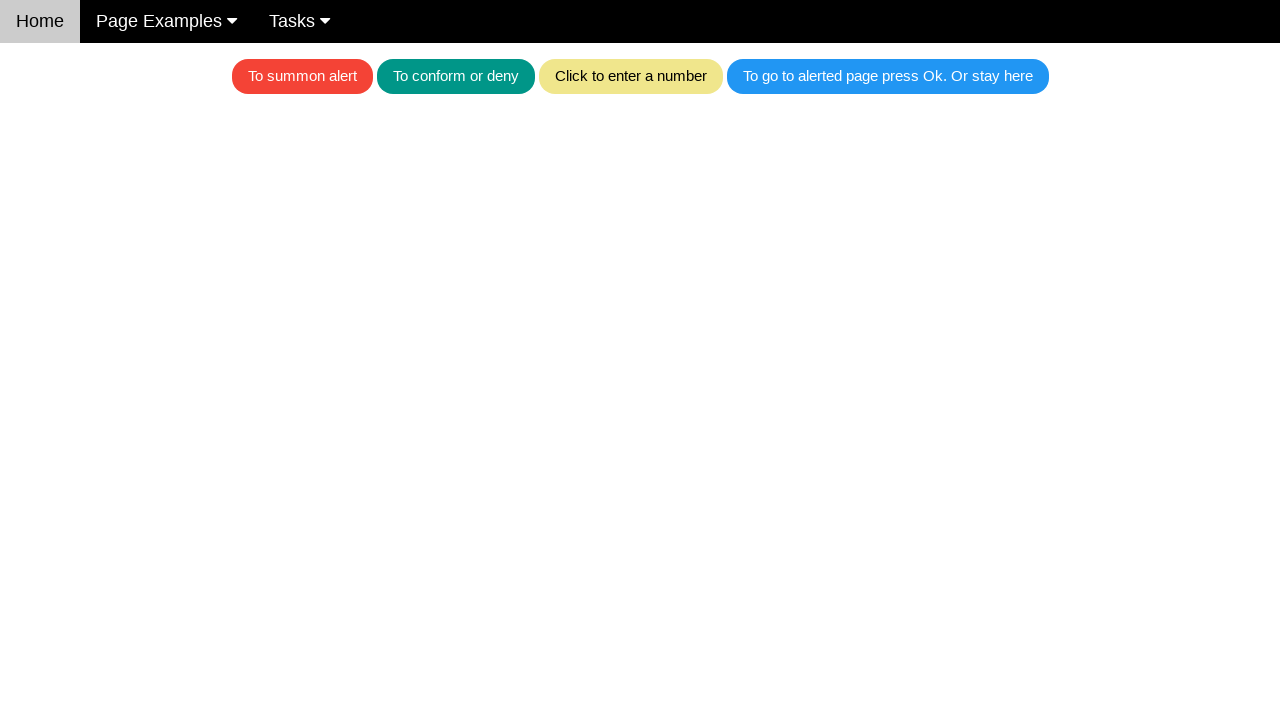

Clicked teal button to trigger confirm popup at (456, 76) on .w3-teal
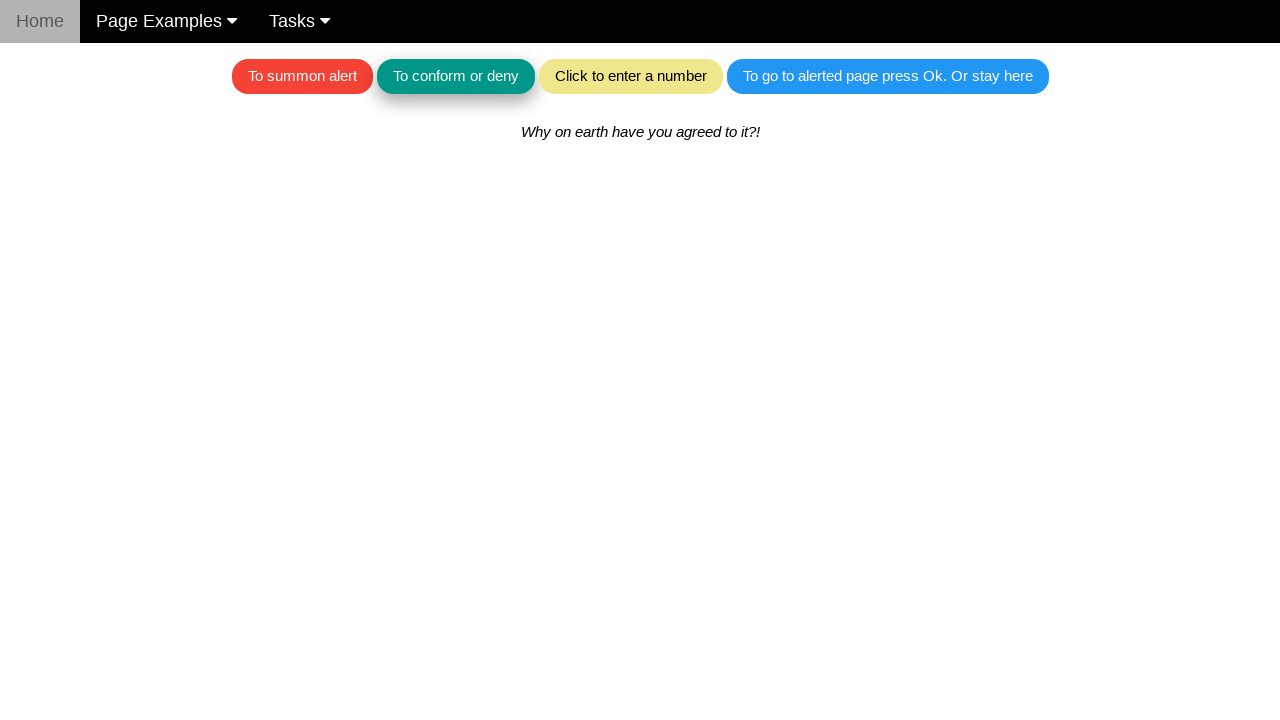

Confirmation message element appeared on page
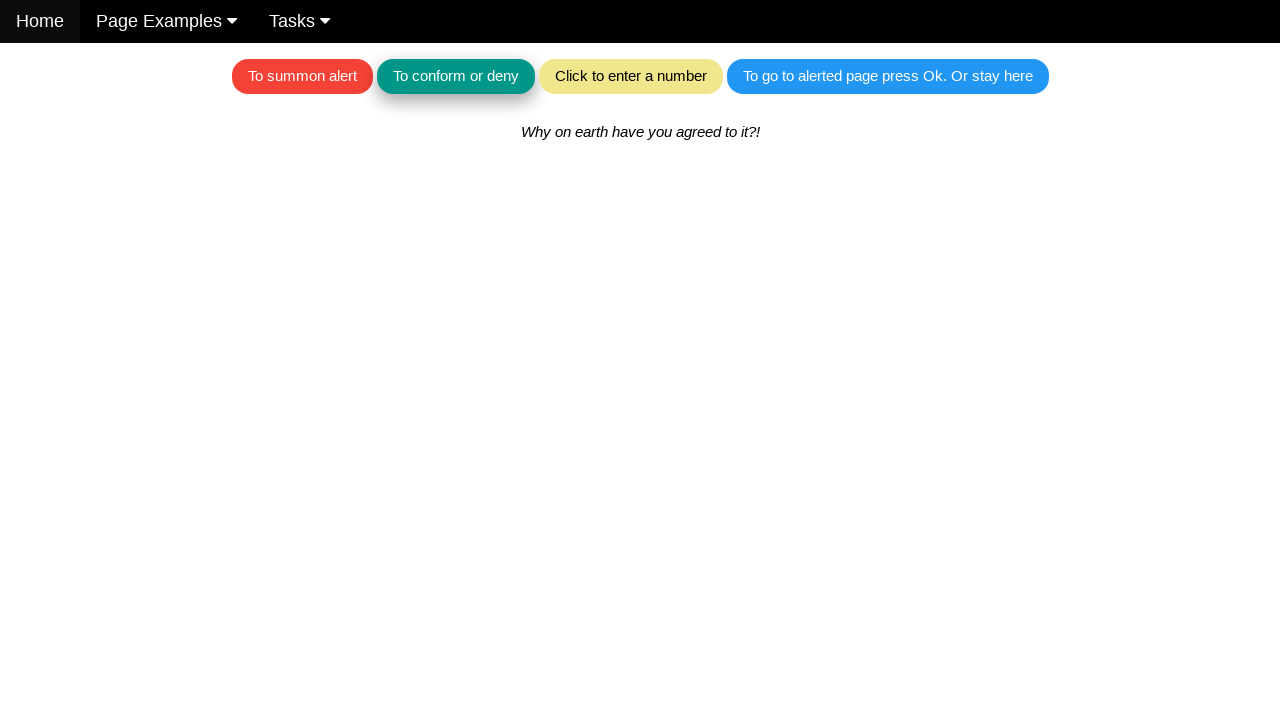

Verified confirmation message displays 'Why on earth have you agreed to it?!'
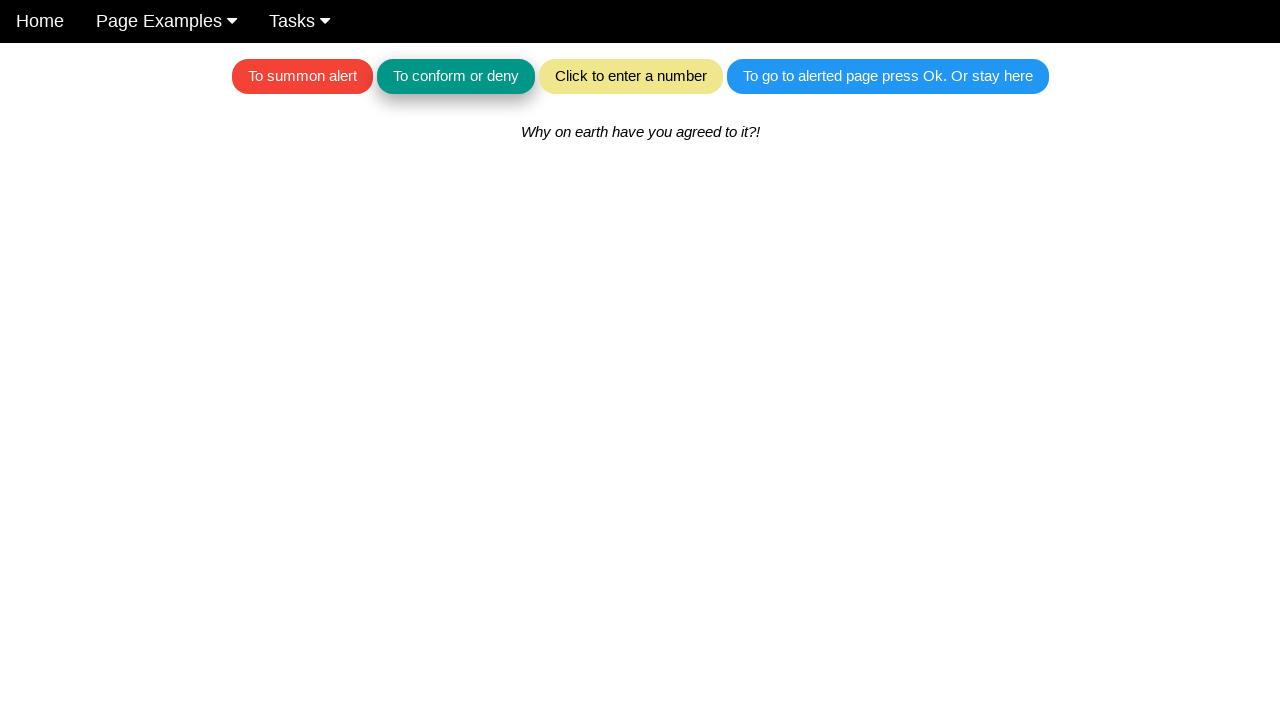

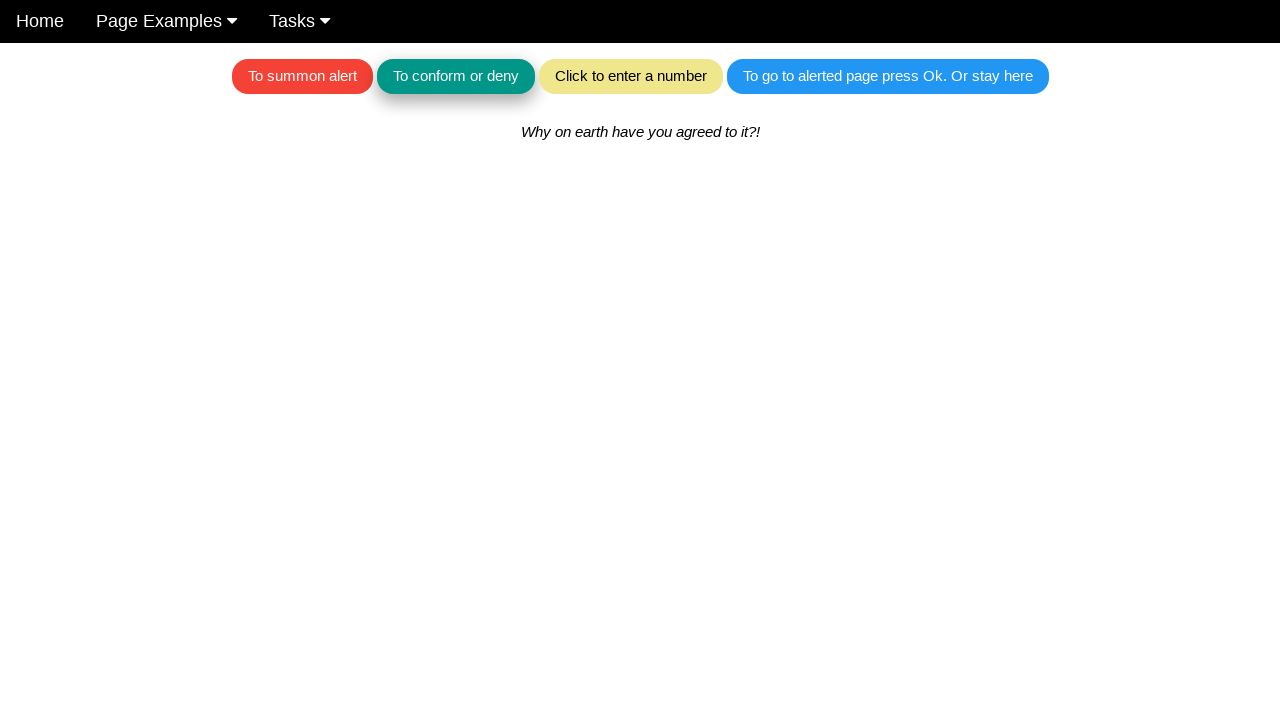